Tests drag and drop functionality by dragging box A to box B

Starting URL: https://crossbrowsertesting.github.io/drag-and-drop

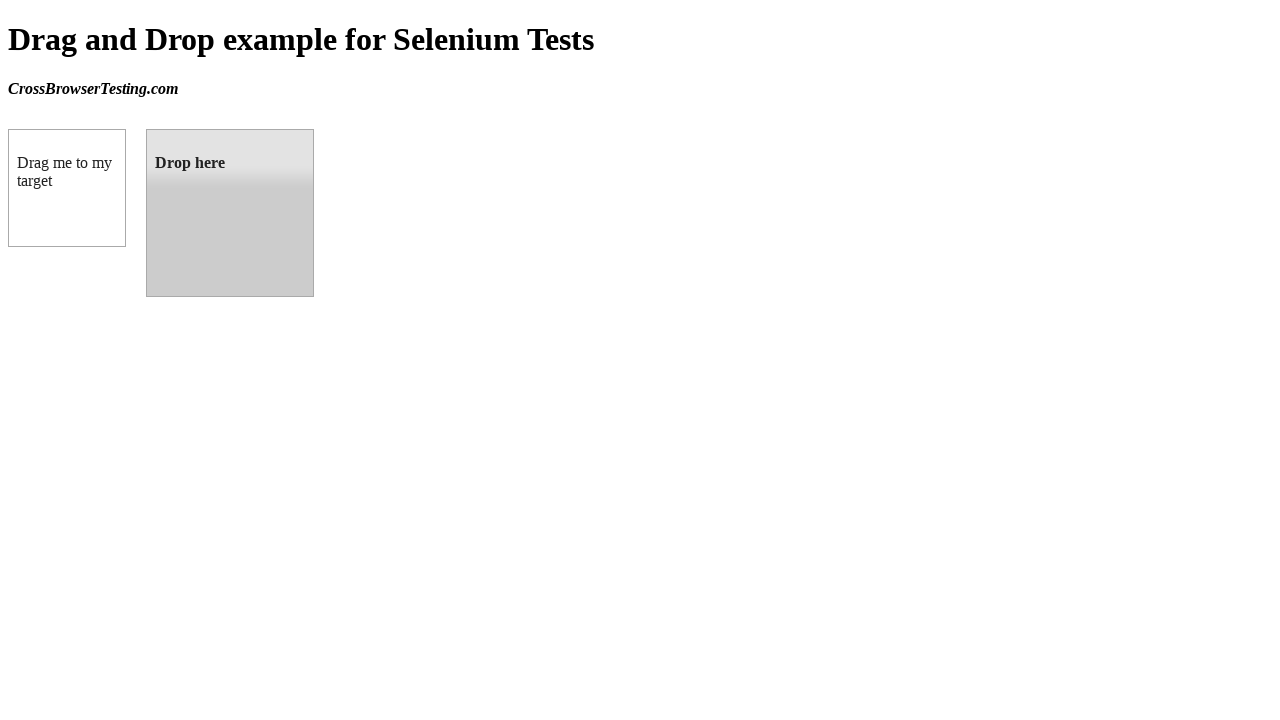

Located draggable box A element
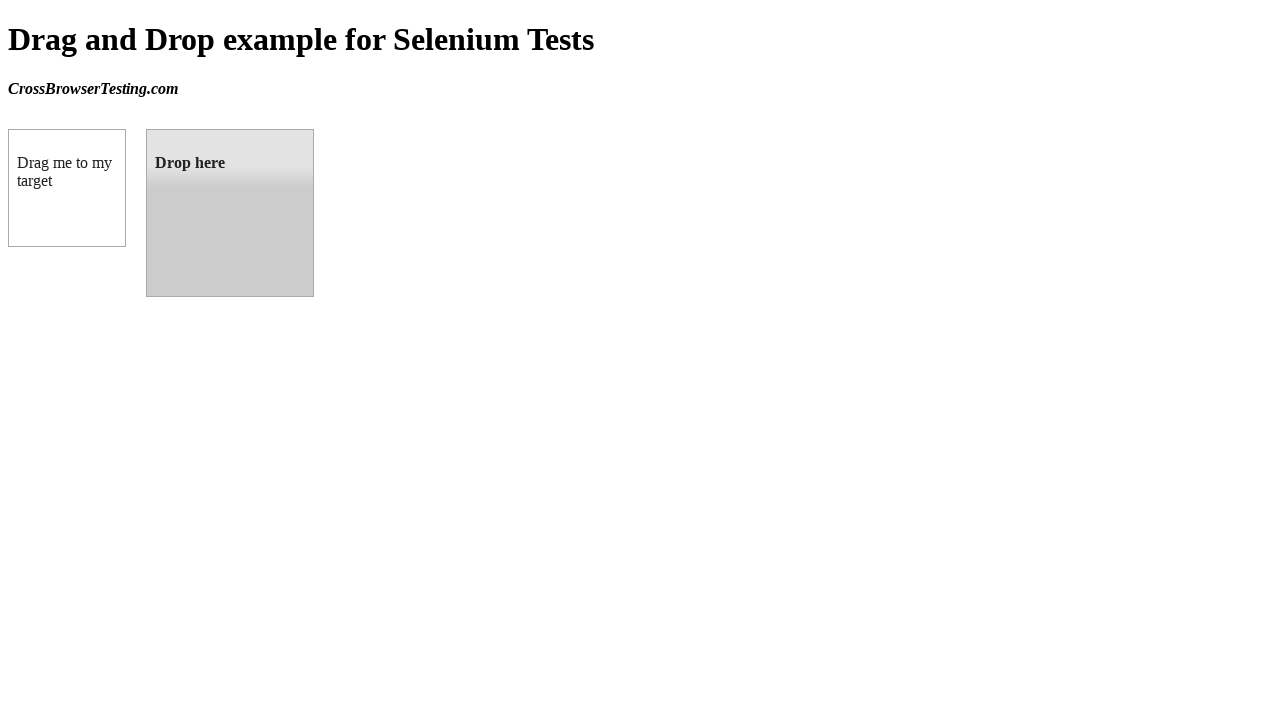

Located droppable box B element
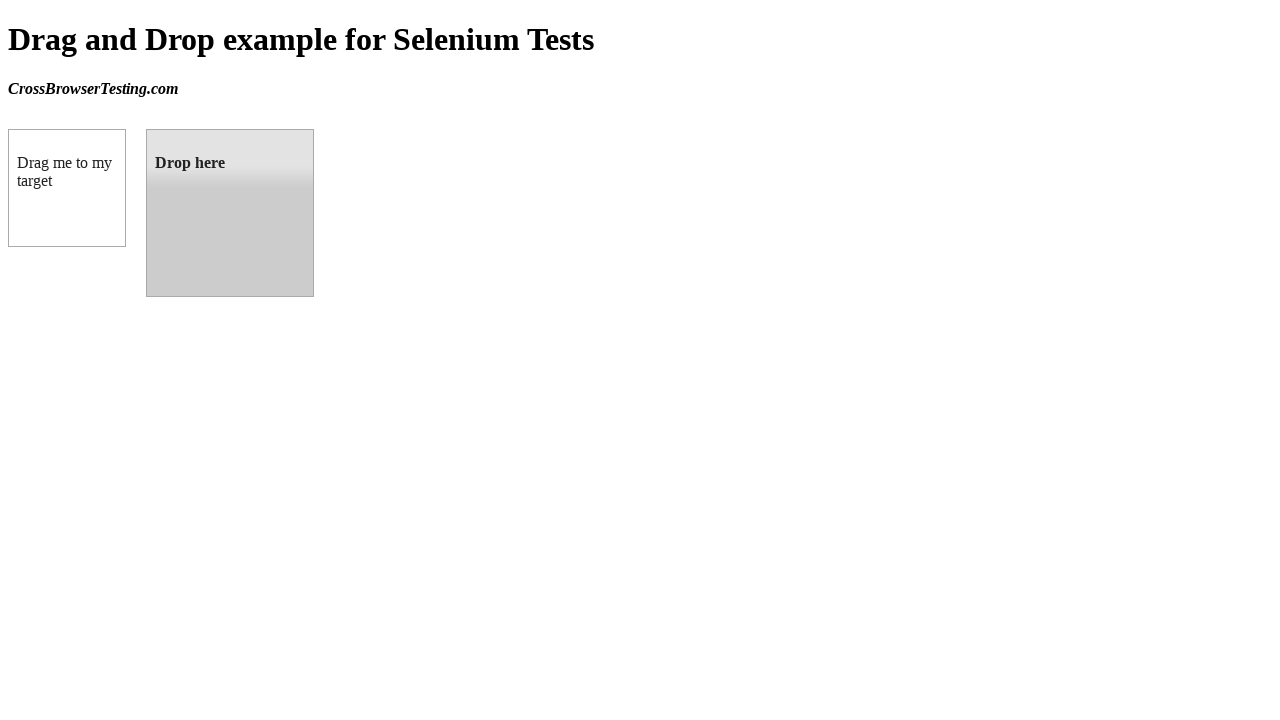

Box A element is ready
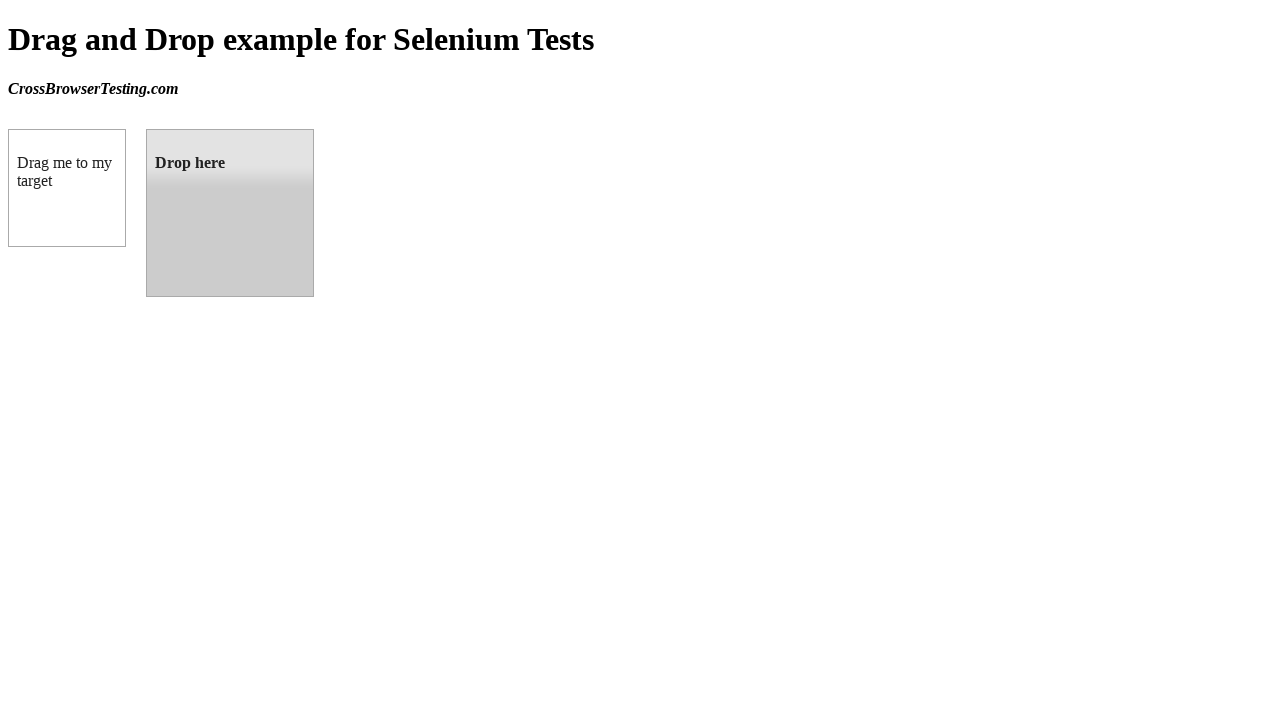

Box B element is ready
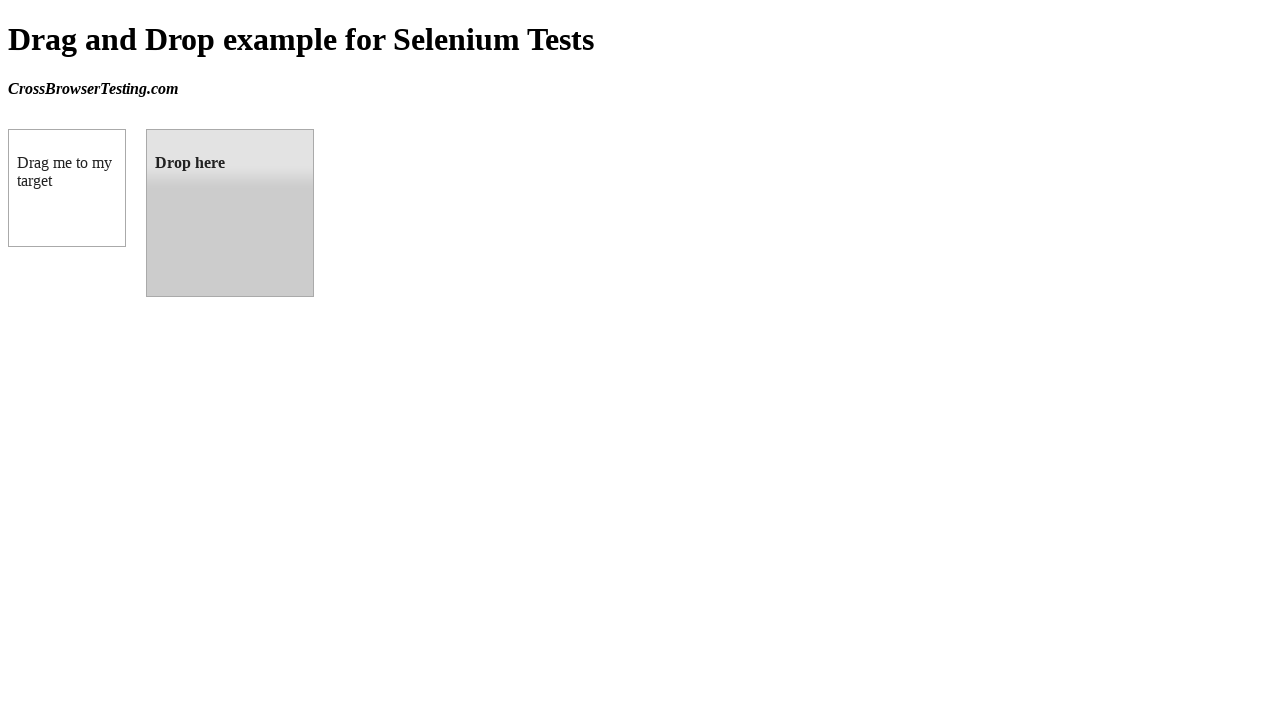

Dragged box A to box B successfully at (230, 213)
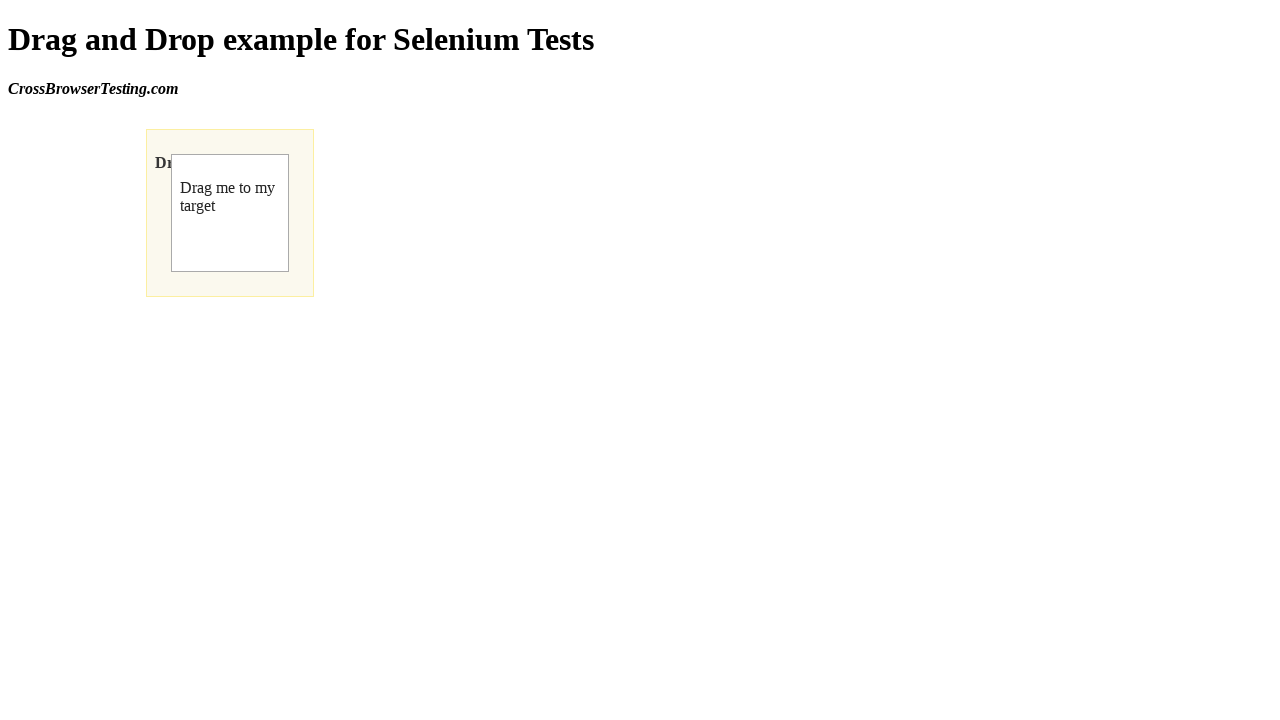

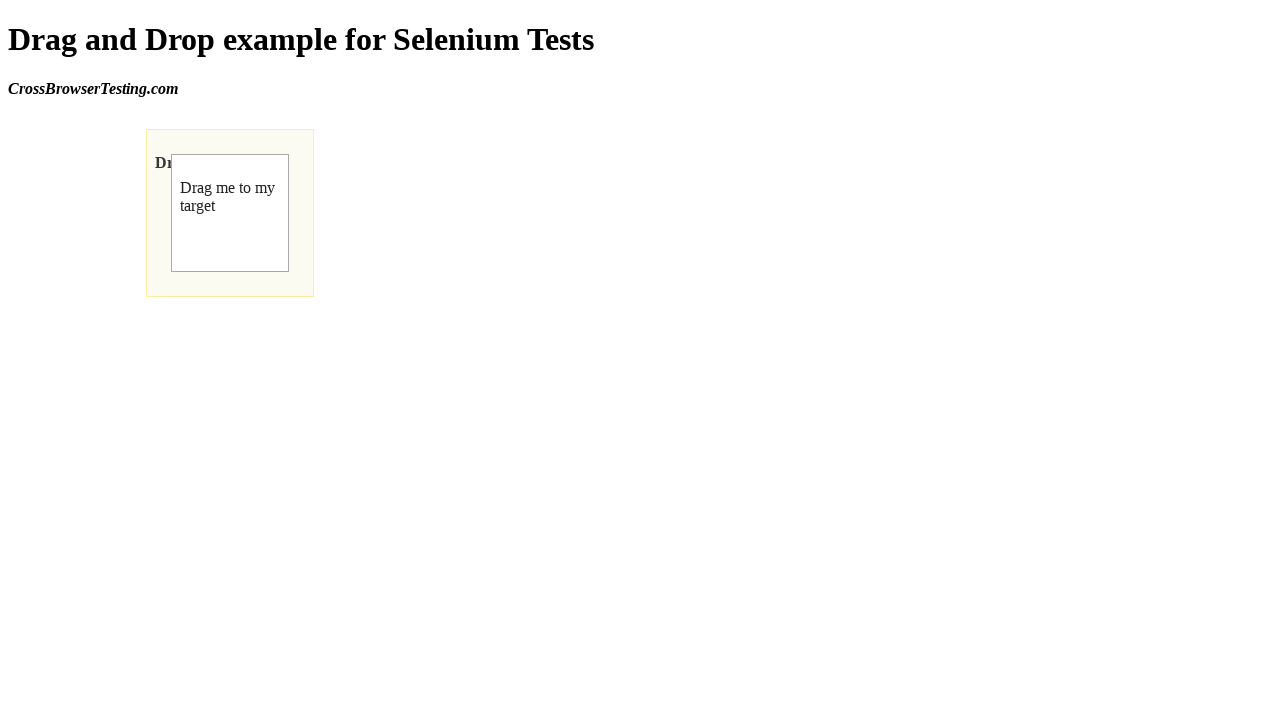